Tests that when login form is submitted empty, error icons appear next to both input fields, and clicking the close button on the error message removes these icons

Starting URL: https://www.saucedemo.com

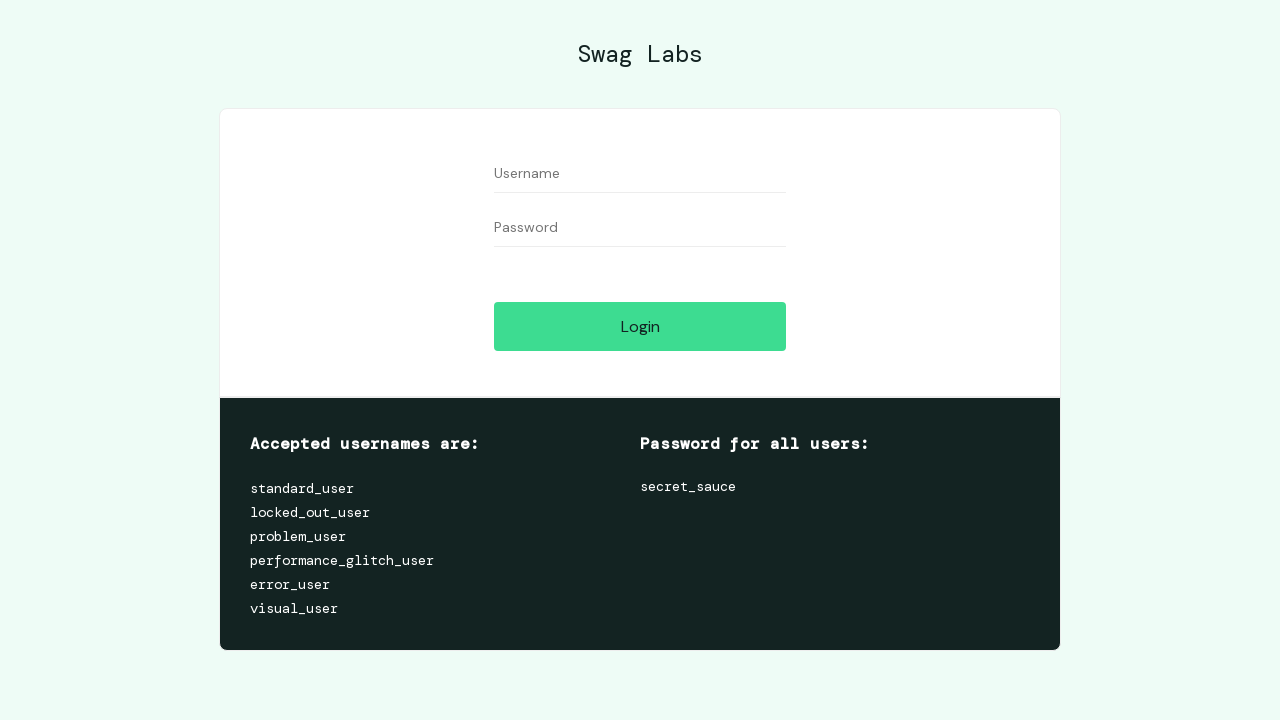

Username input field became visible
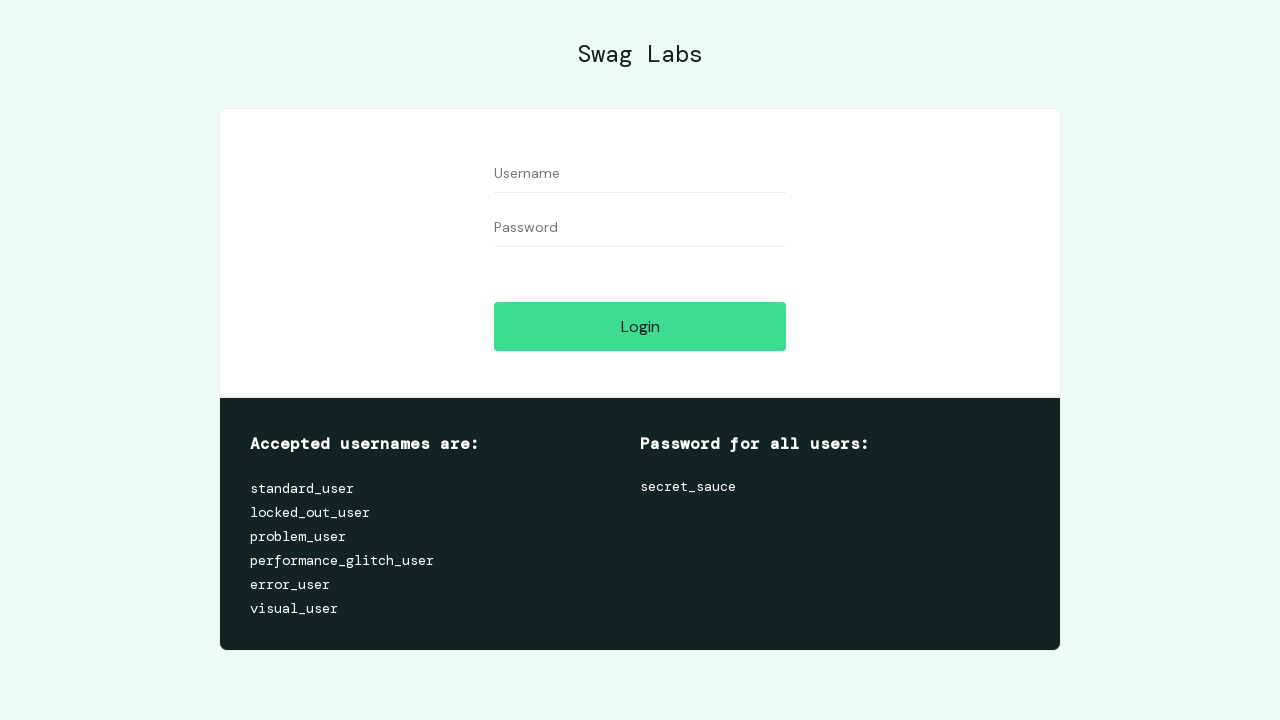

Left username field empty on #user-name
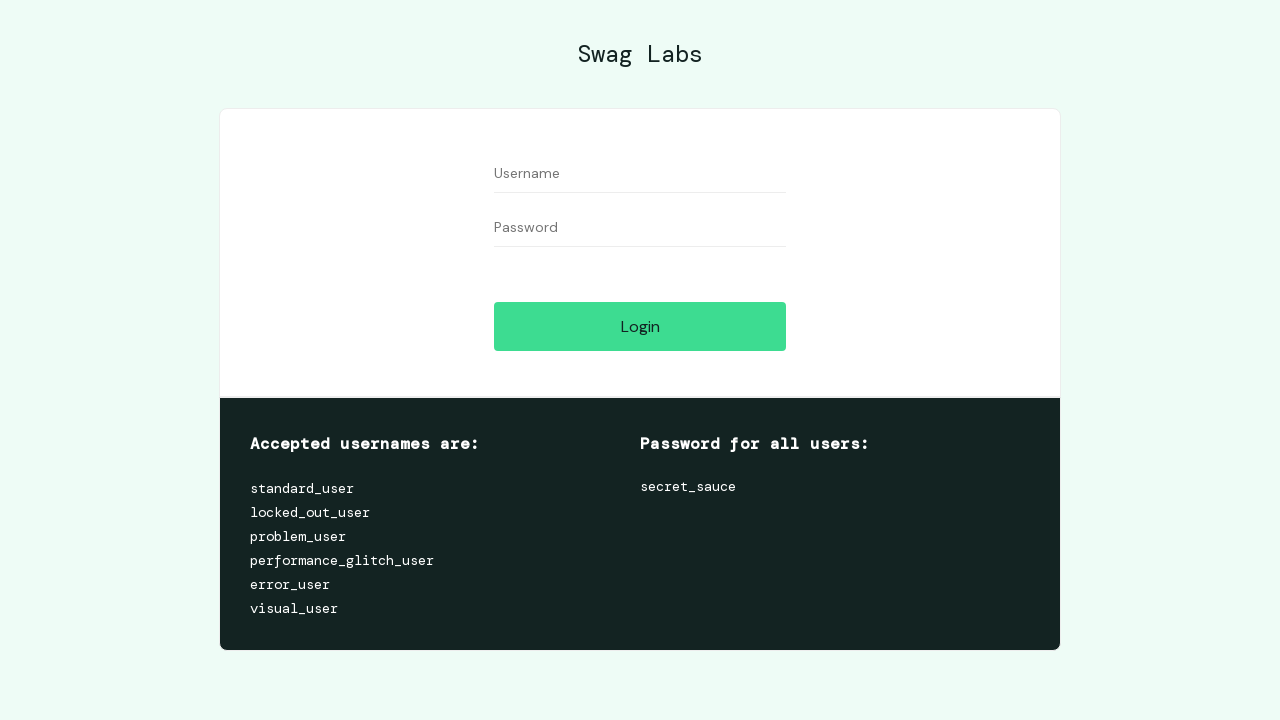

Left password field empty on #password
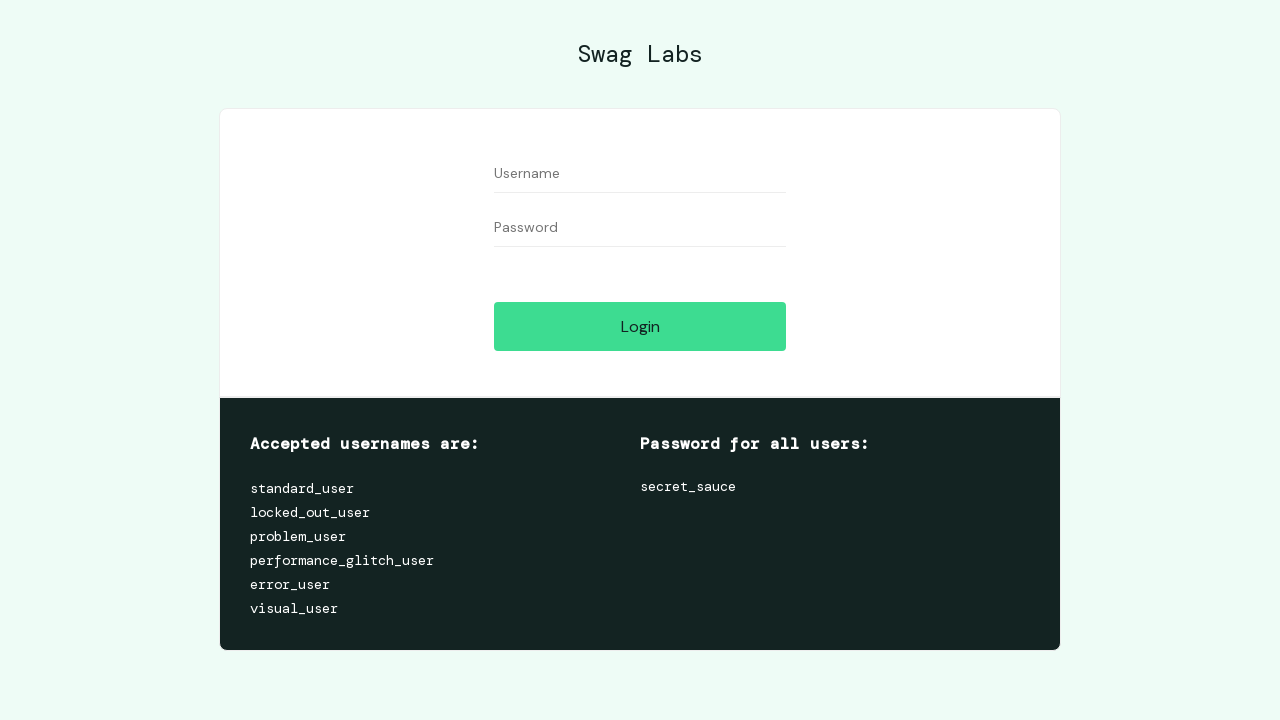

Clicked login button with empty fields at (640, 326) on #login-button
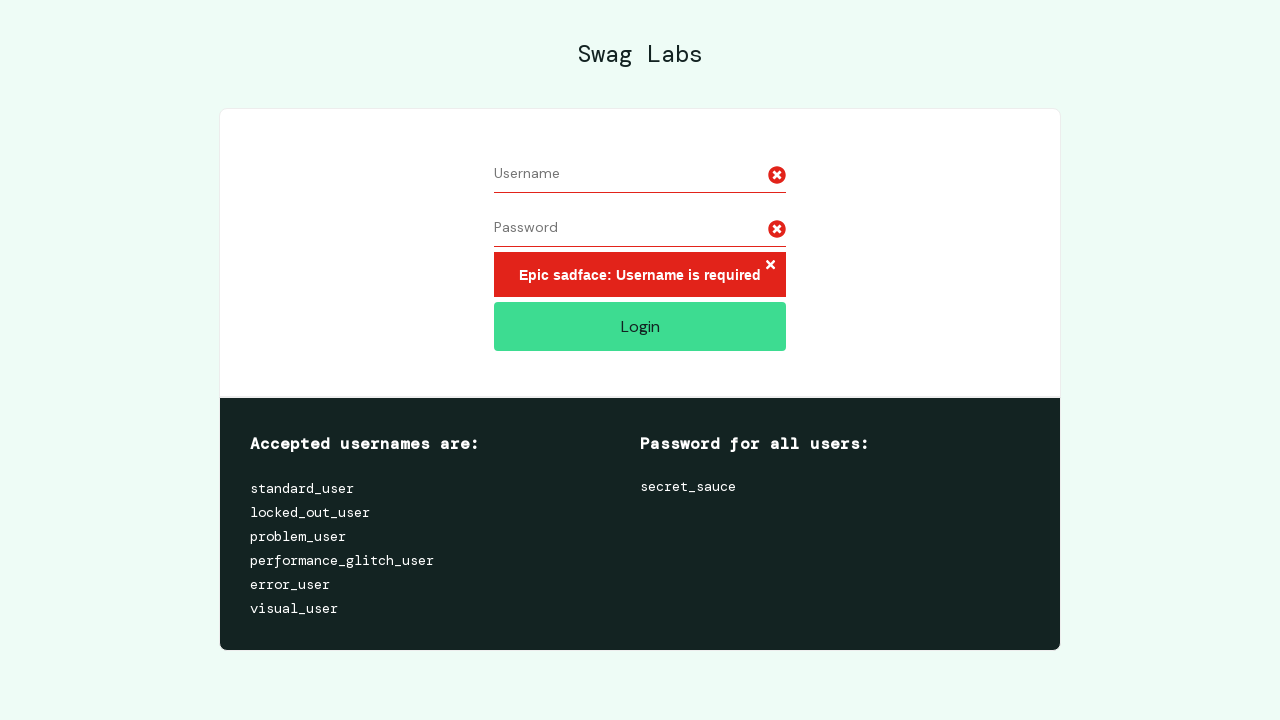

Error icons appeared next to input fields
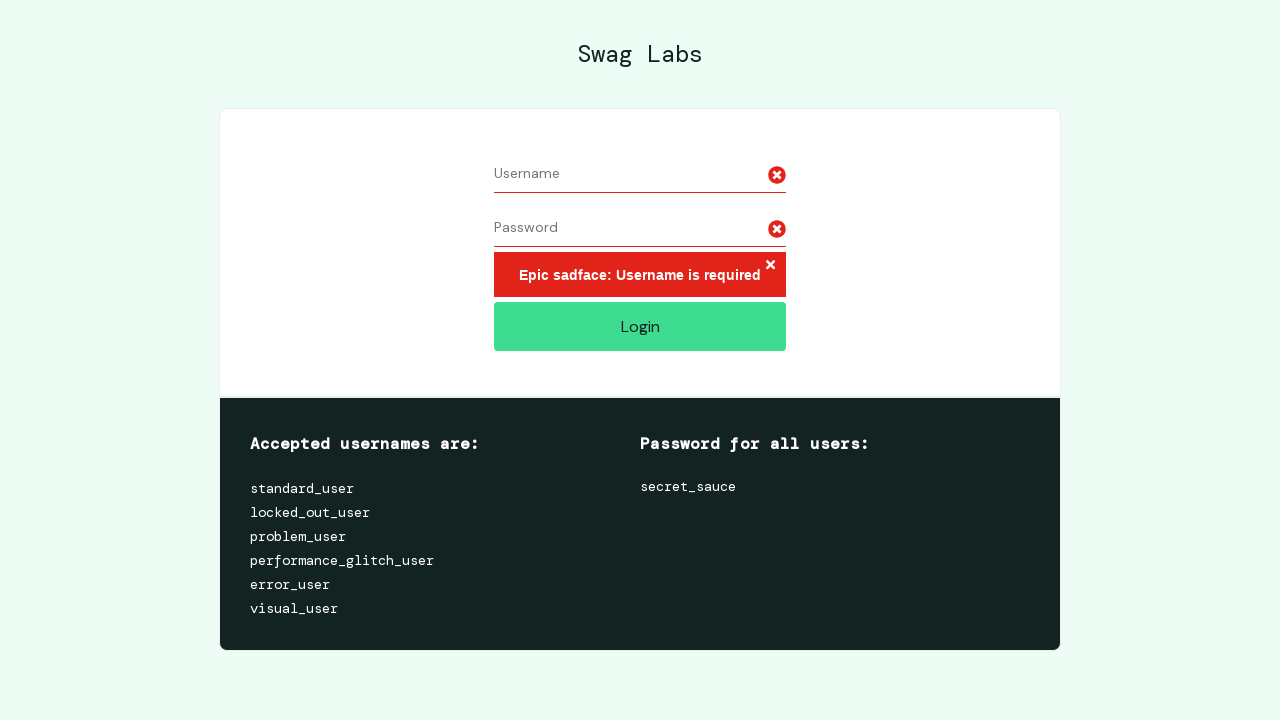

Verified that 2 error icons are present (one for each field)
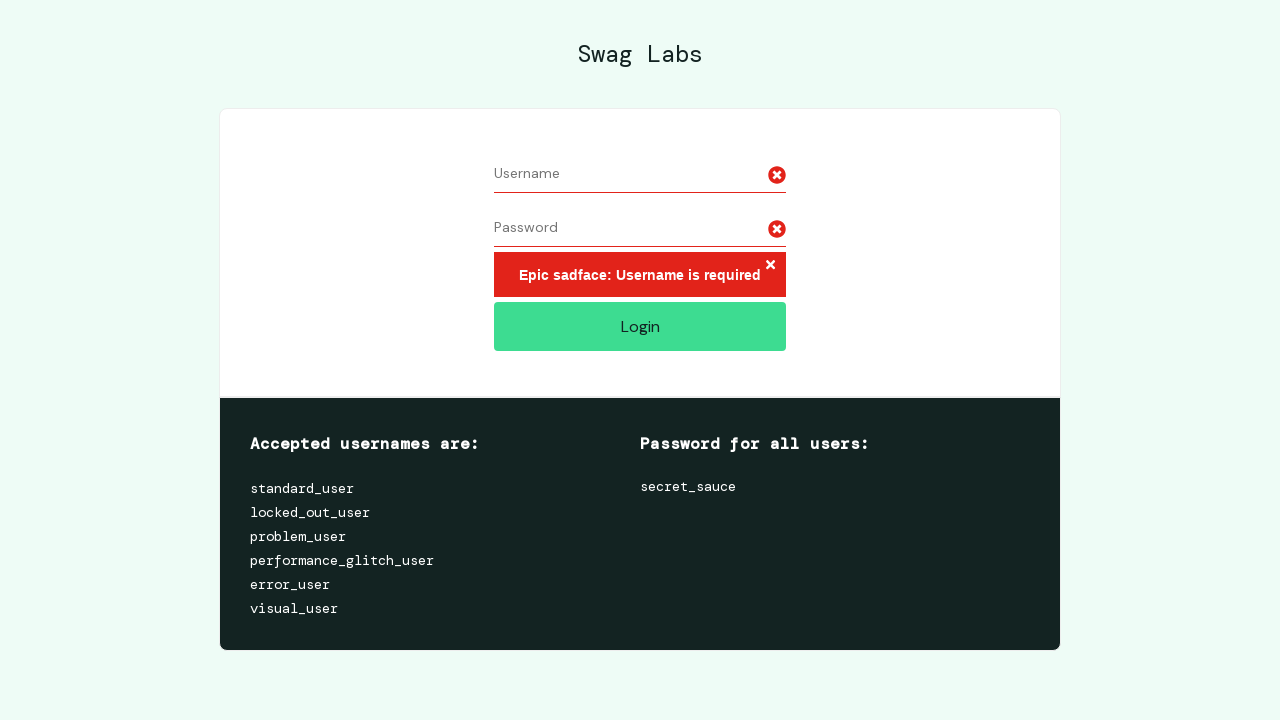

Clicked error close button to dismiss error message at (770, 266) on .error-button
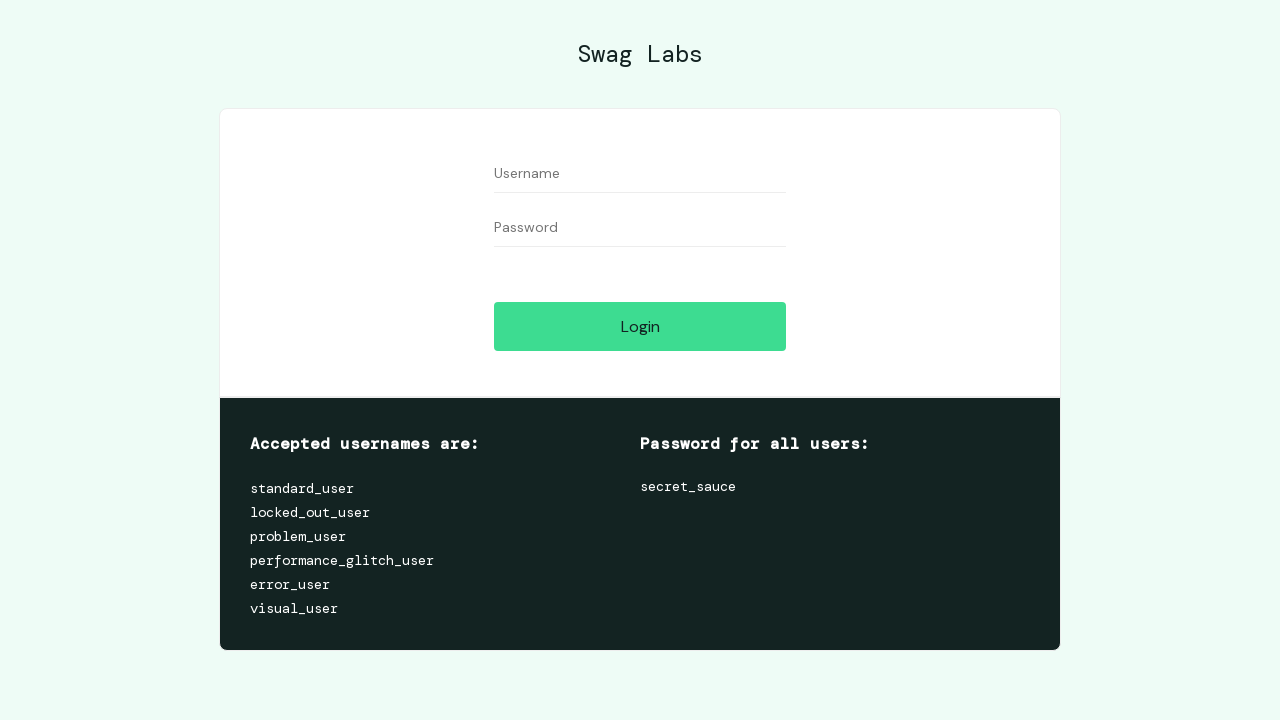

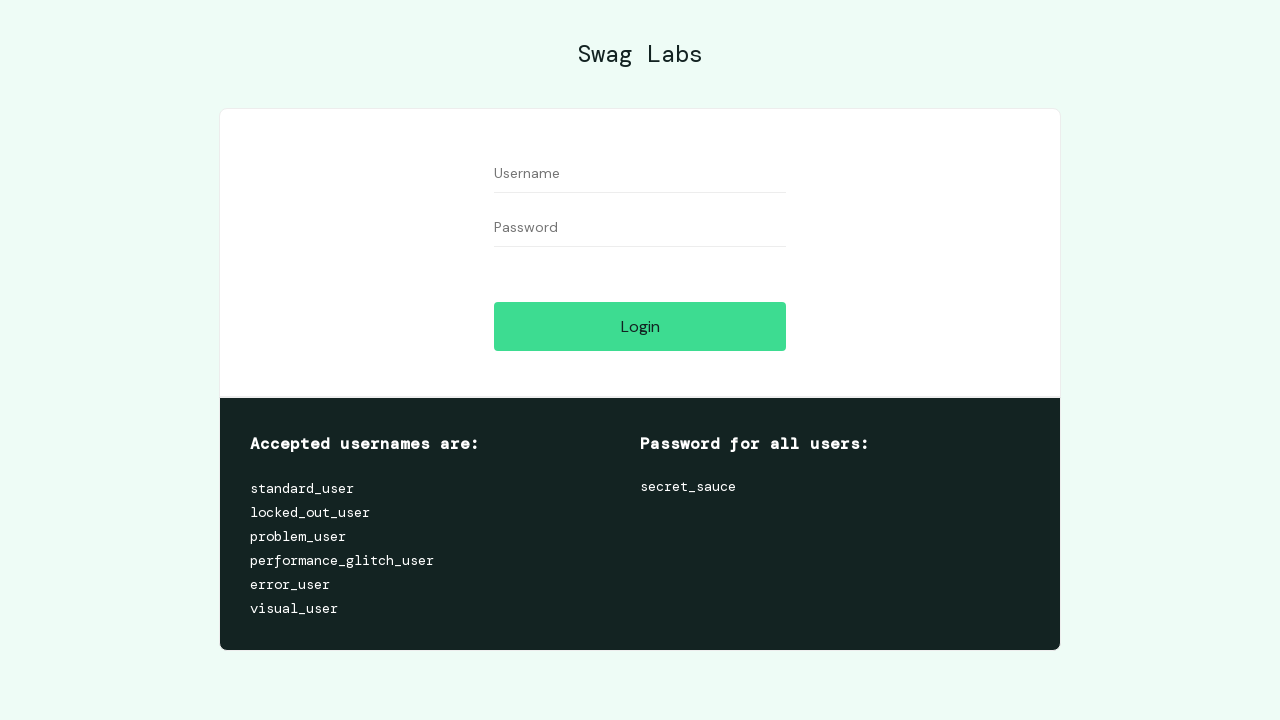